Tests selecting an option from a dropdown menu by index and verifies the selection is correct

Starting URL: https://demoqa.com/select-menu

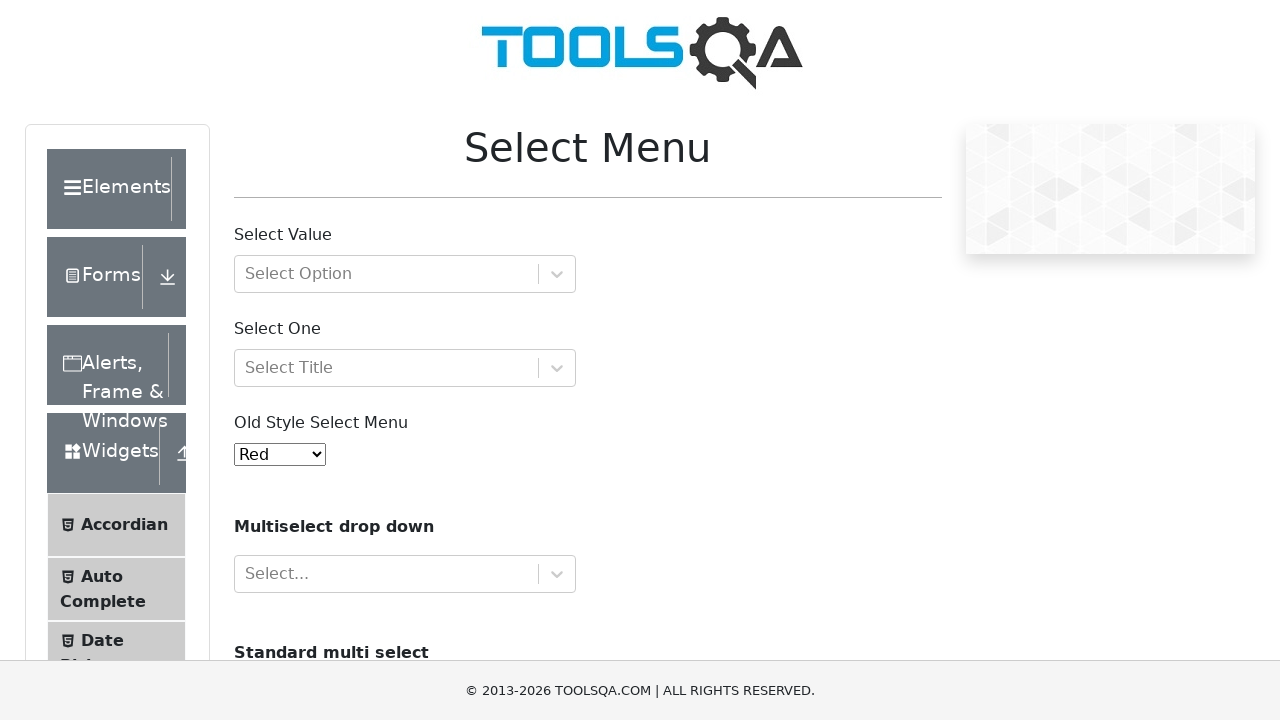

Selected option at index 1 (Blue) from old style select menu on #oldSelectMenu
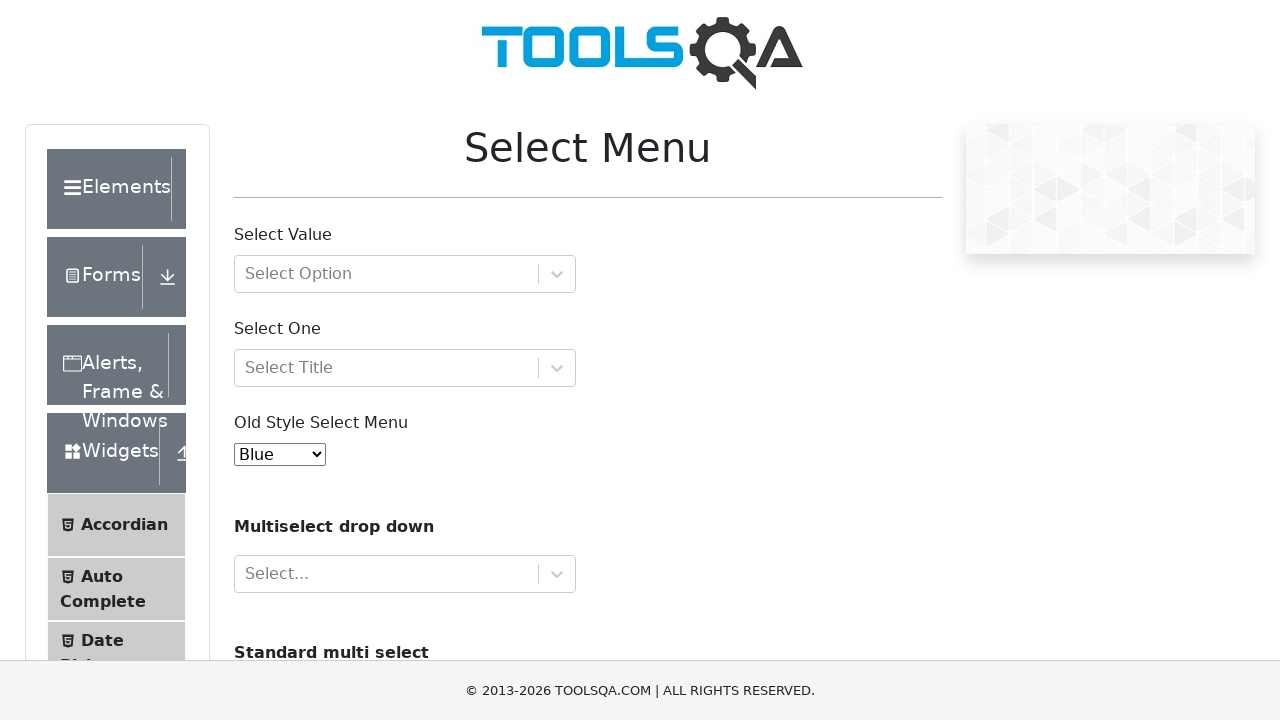

Retrieved selected value from dropdown
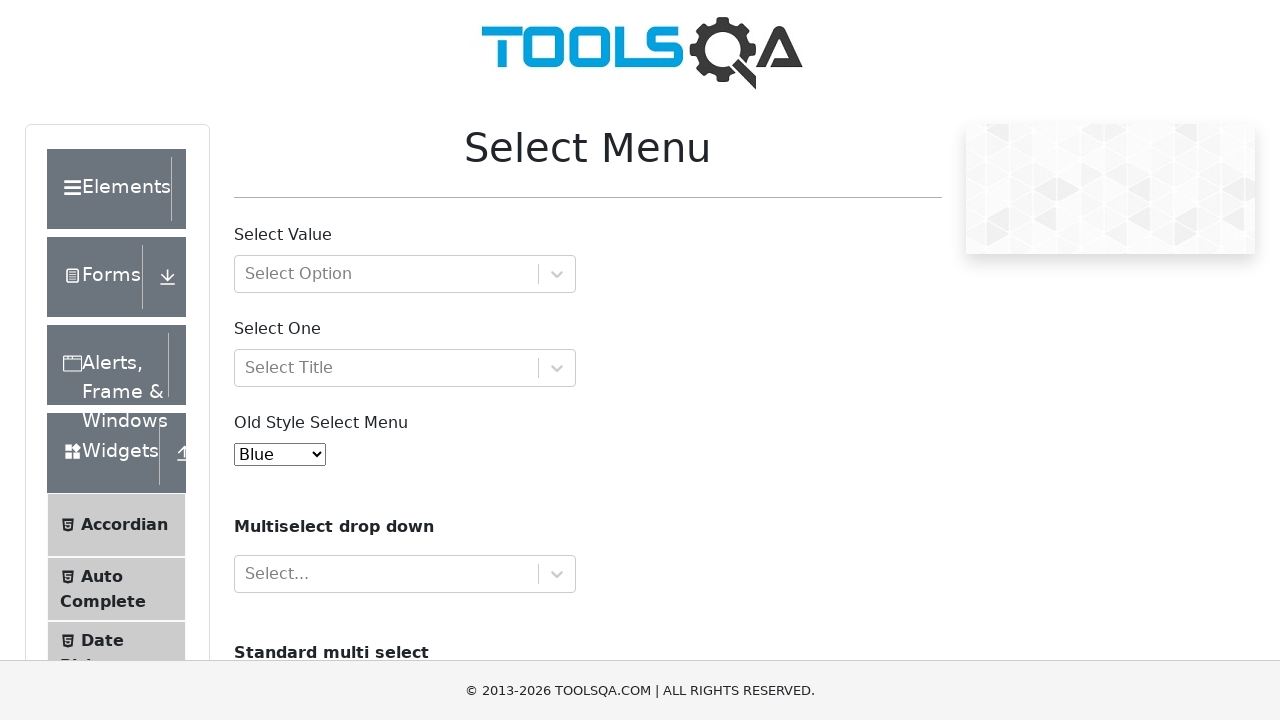

Verified that 'Blue' option is selected
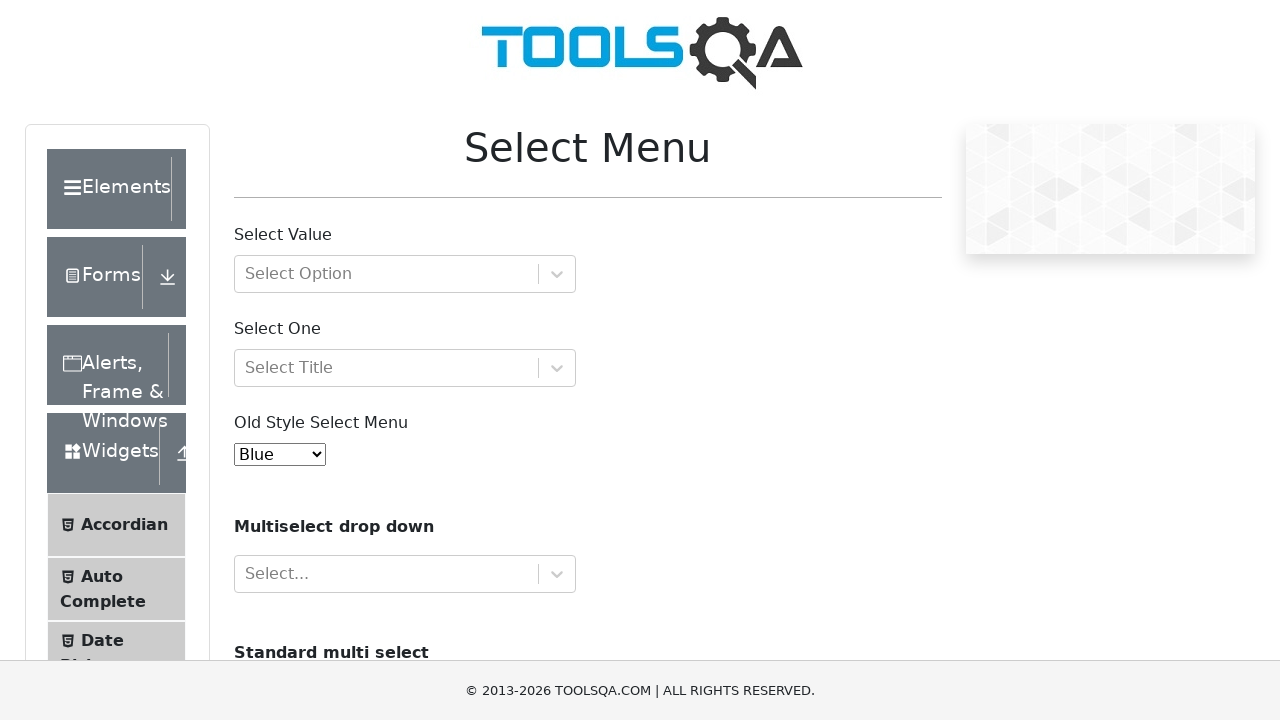

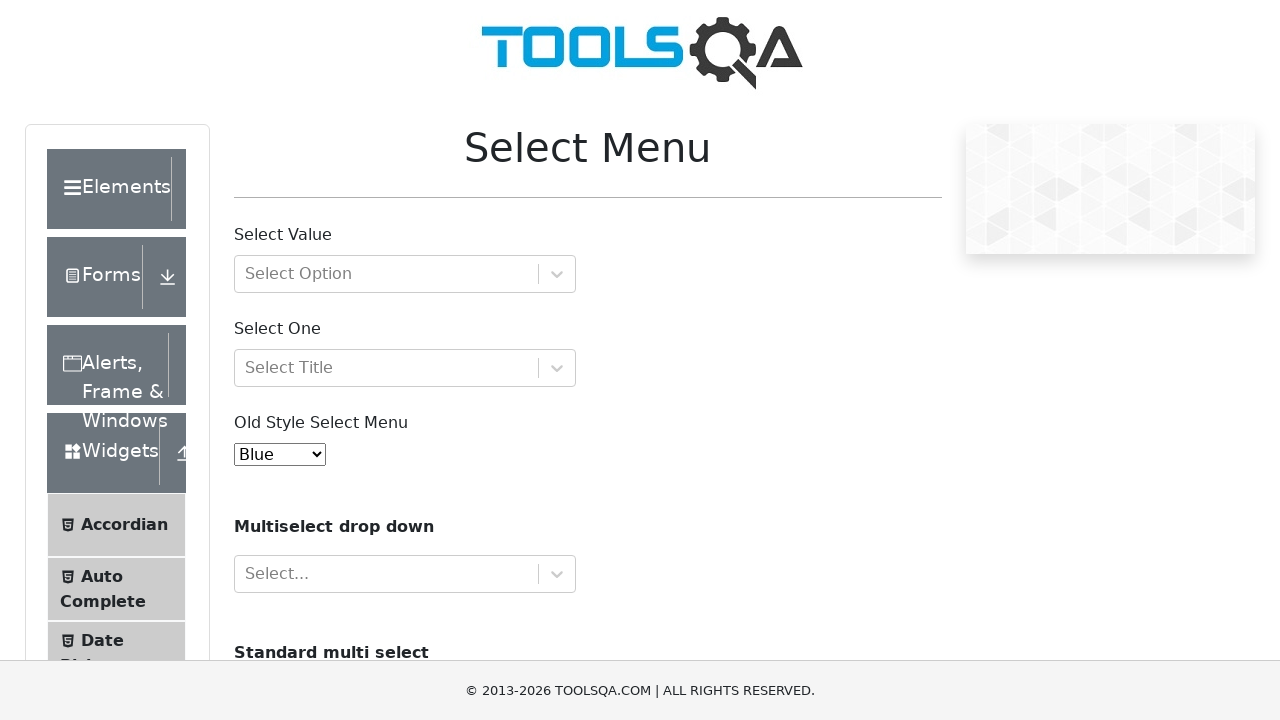